Tests a todo application by checking multiple checkbox items, adding new todo items to the list, and verifying the added items appear correctly

Starting URL: https://lambdatest.github.io/sample-todo-app/

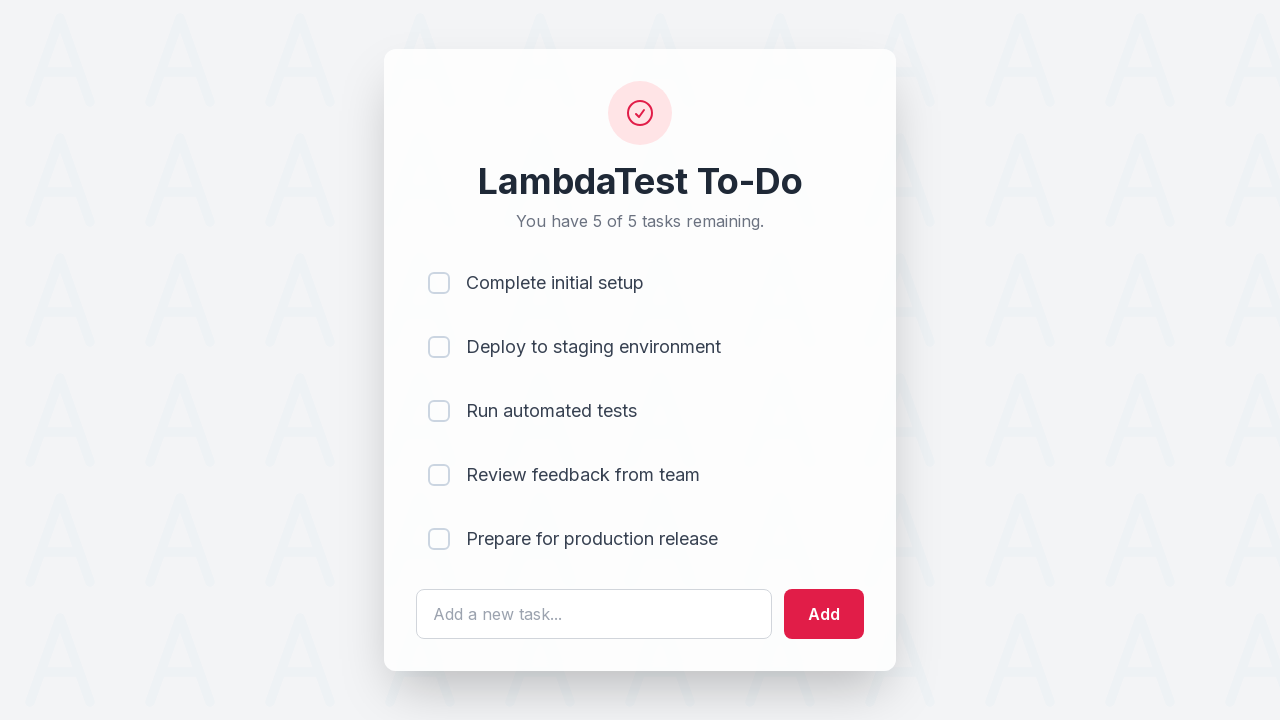

Checked first todo item (li1) at (439, 283) on input[name='li1']
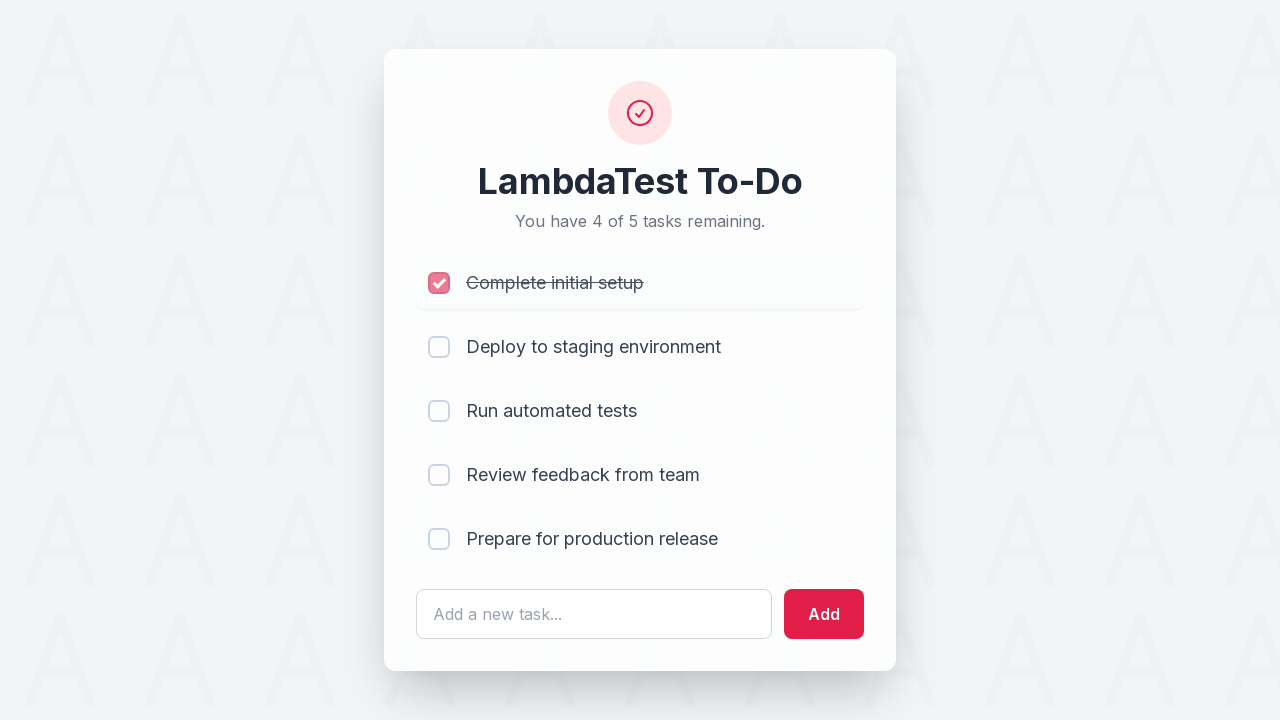

Checked second todo item (li2) at (439, 347) on input[name='li2']
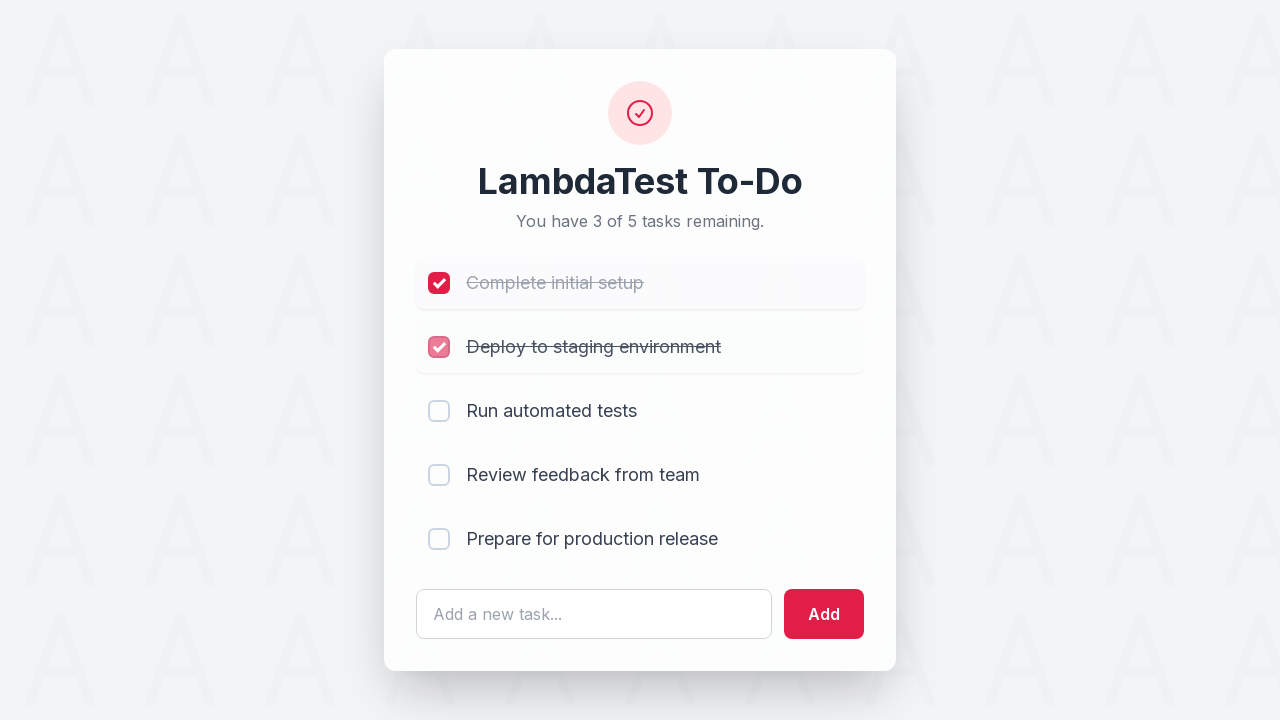

Checked third todo item (li3) at (439, 411) on input[name='li3']
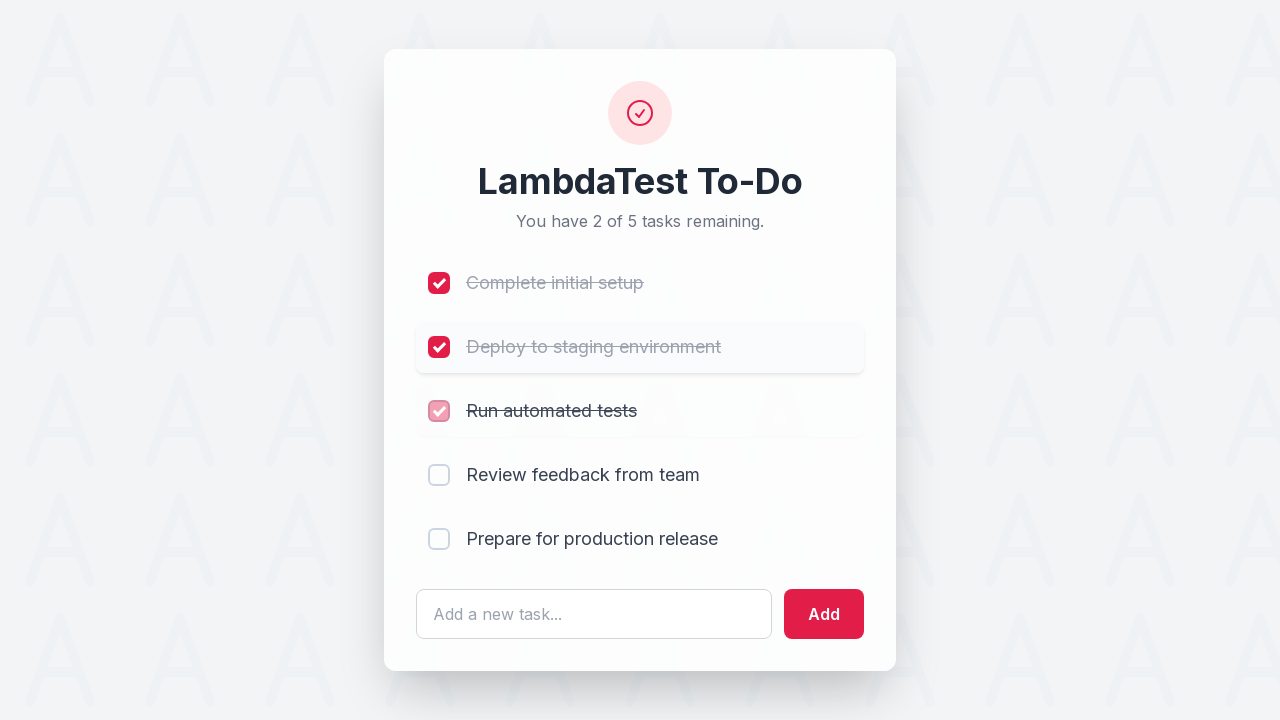

Checked fourth todo item (li4) at (439, 475) on input[name='li4']
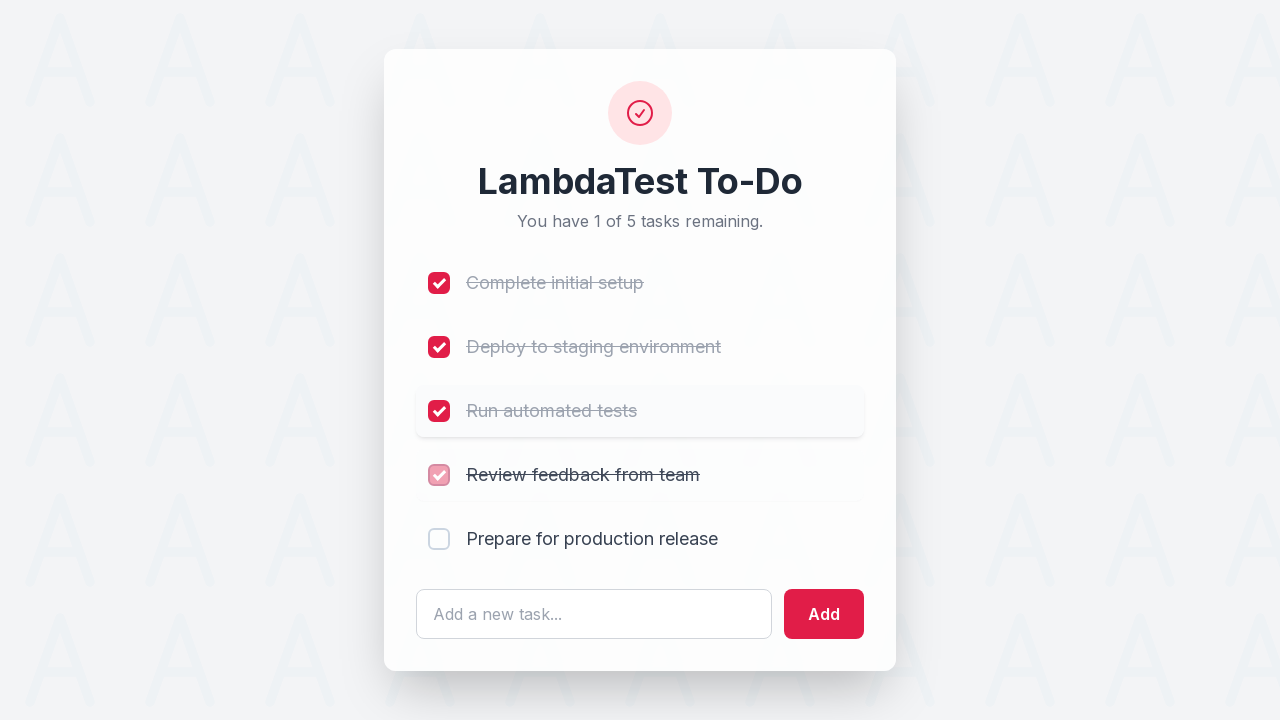

Filled input field with 'List Item 6' on #sampletodotext
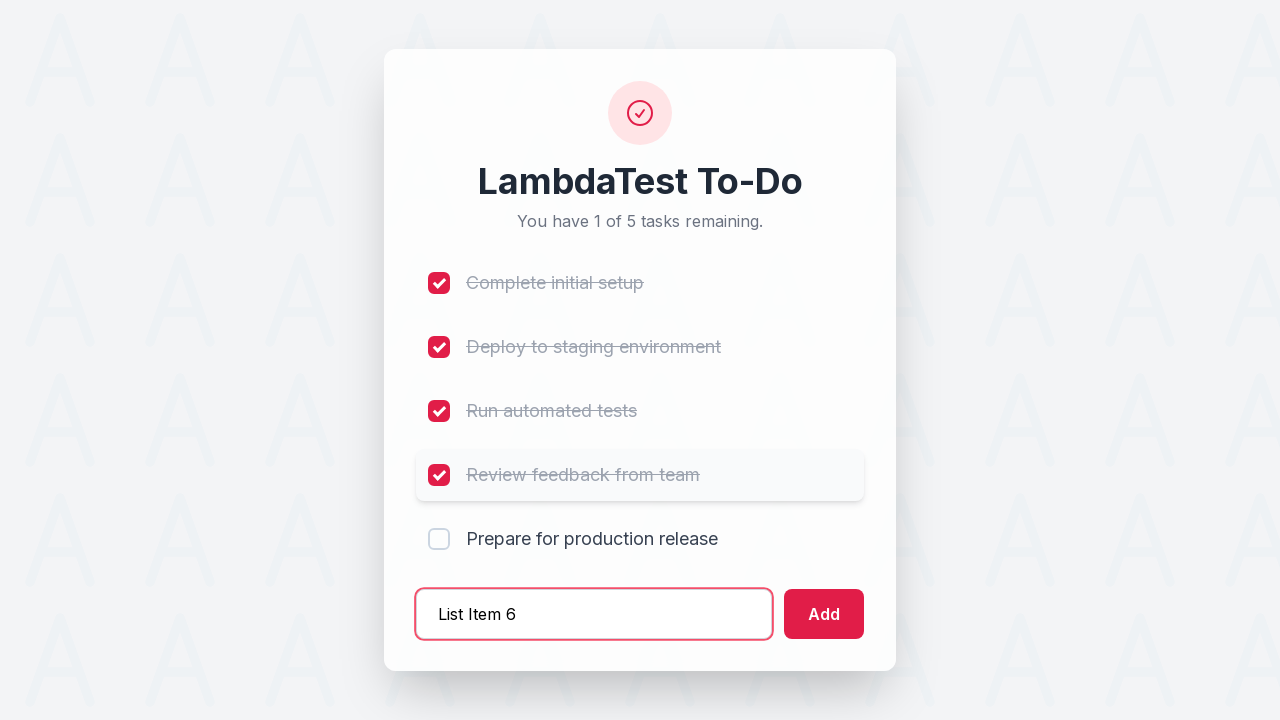

Clicked add button to create List Item 6 at (824, 614) on #addbutton
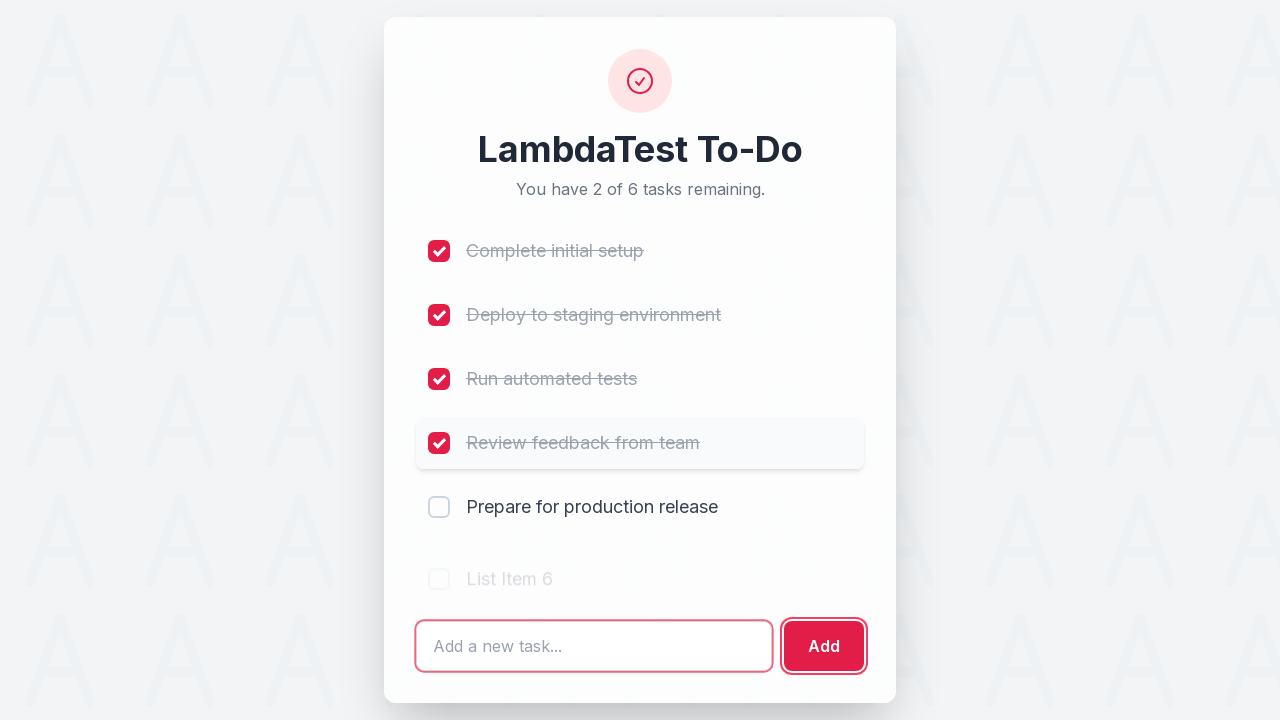

Filled input field with 'List Item 7' on #sampletodotext
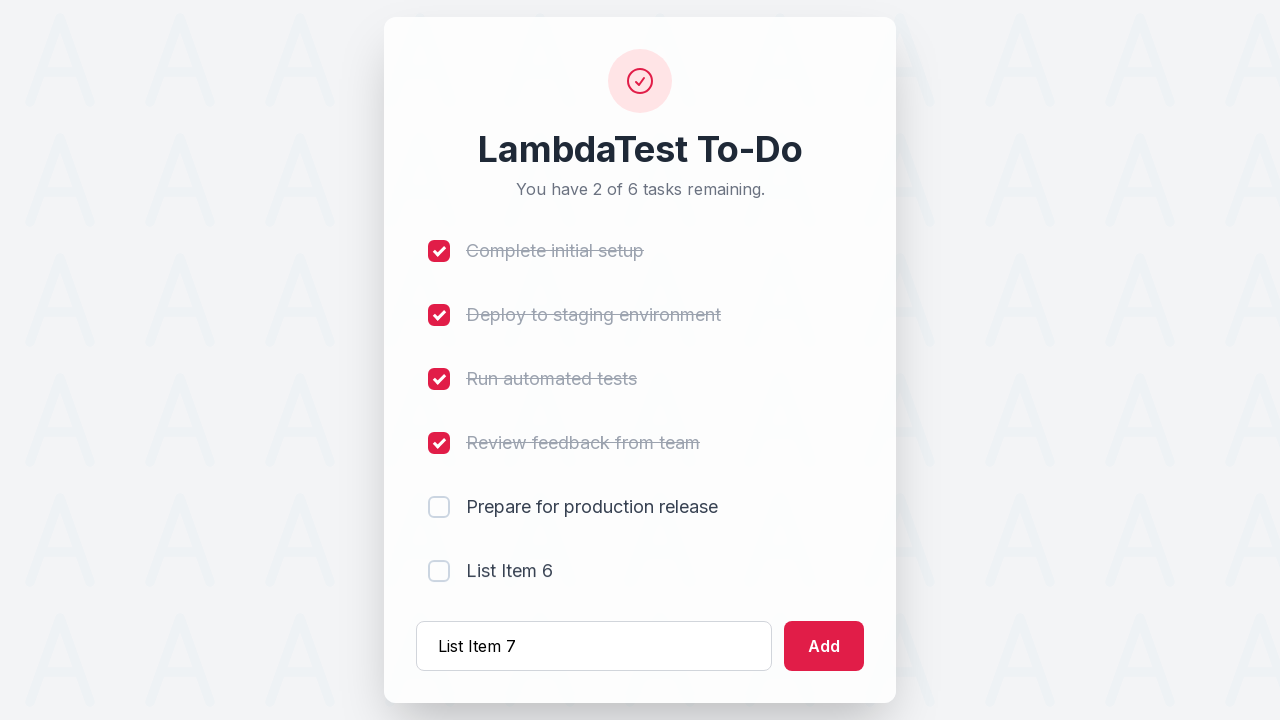

Clicked add button to create List Item 7 at (824, 646) on #addbutton
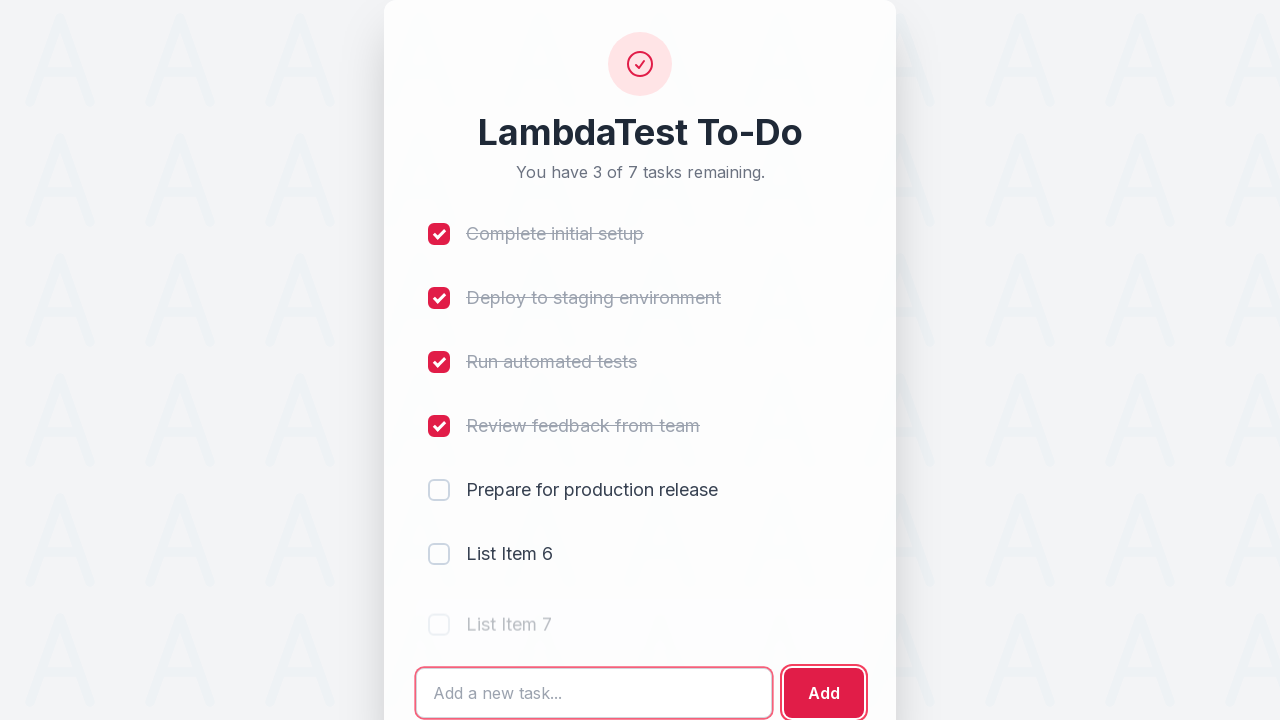

Filled input field with 'List Item 8' on #sampletodotext
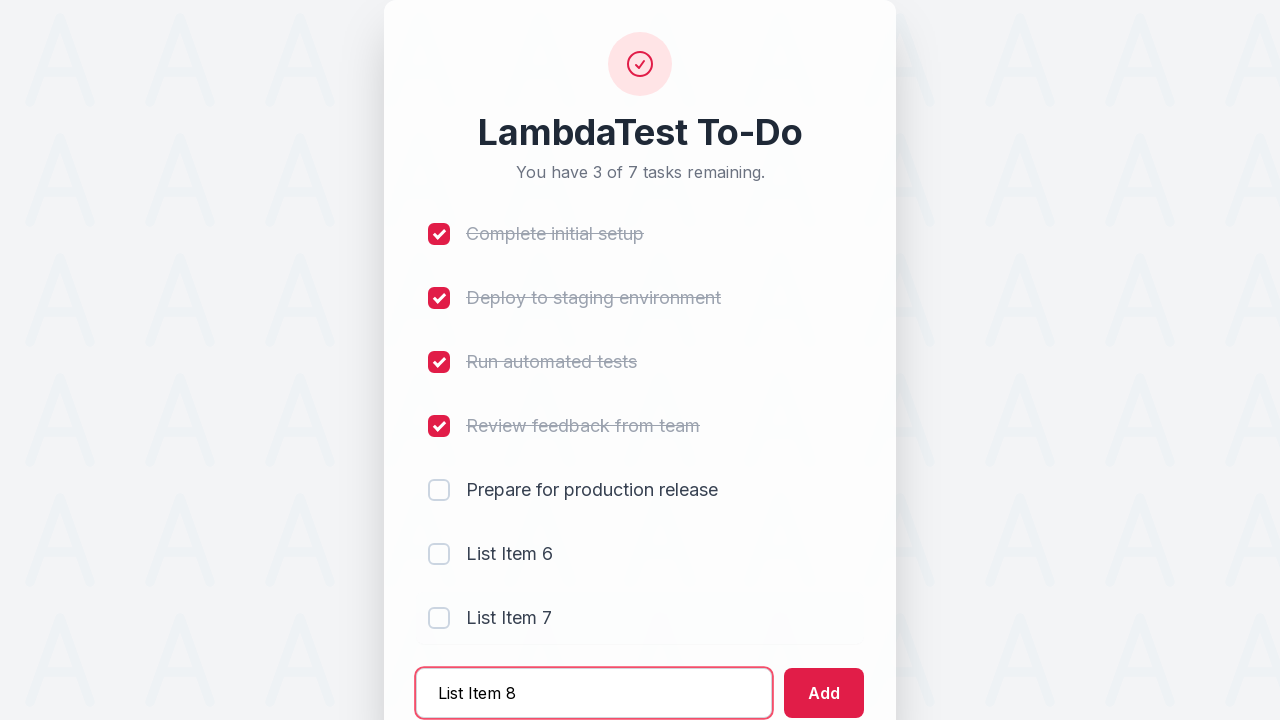

Clicked add button to create List Item 8 at (824, 693) on #addbutton
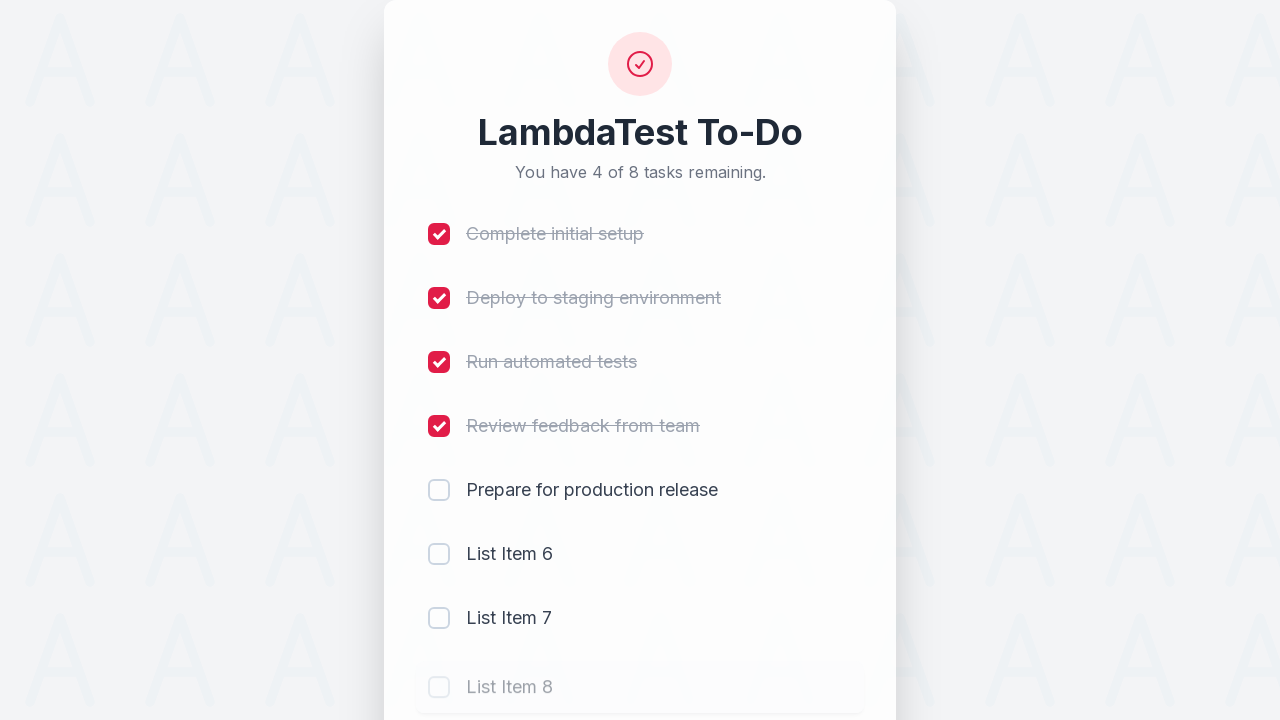

Unchecked todo item (li1) at (439, 234) on input[name='li1']
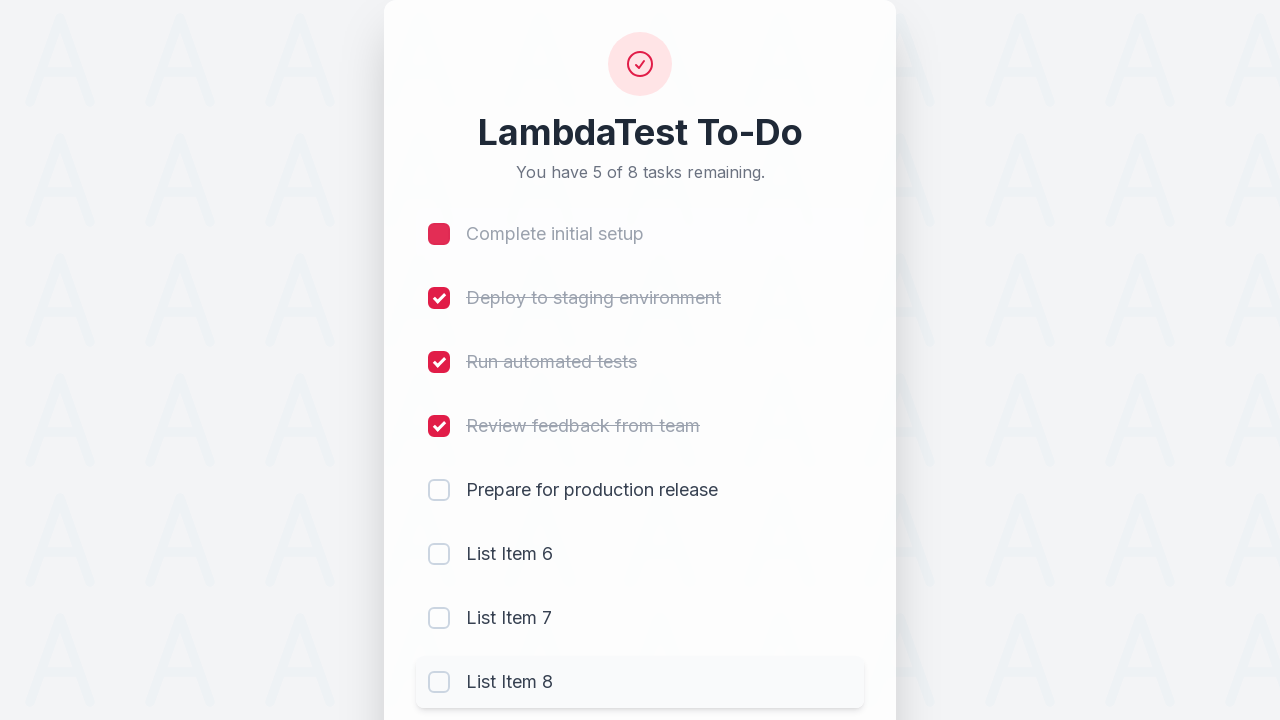

Unchecked todo item (li3) at (439, 362) on input[name='li3']
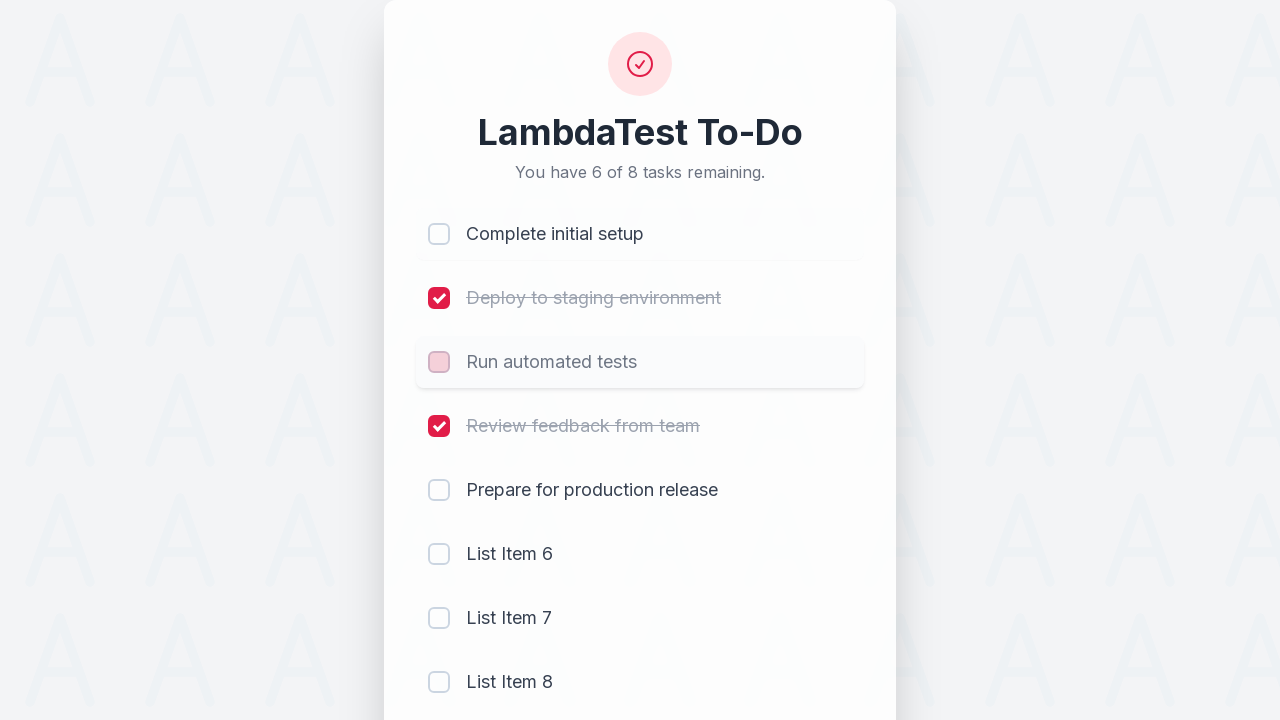

Checked todo item (li7) at (439, 618) on input[name='li7']
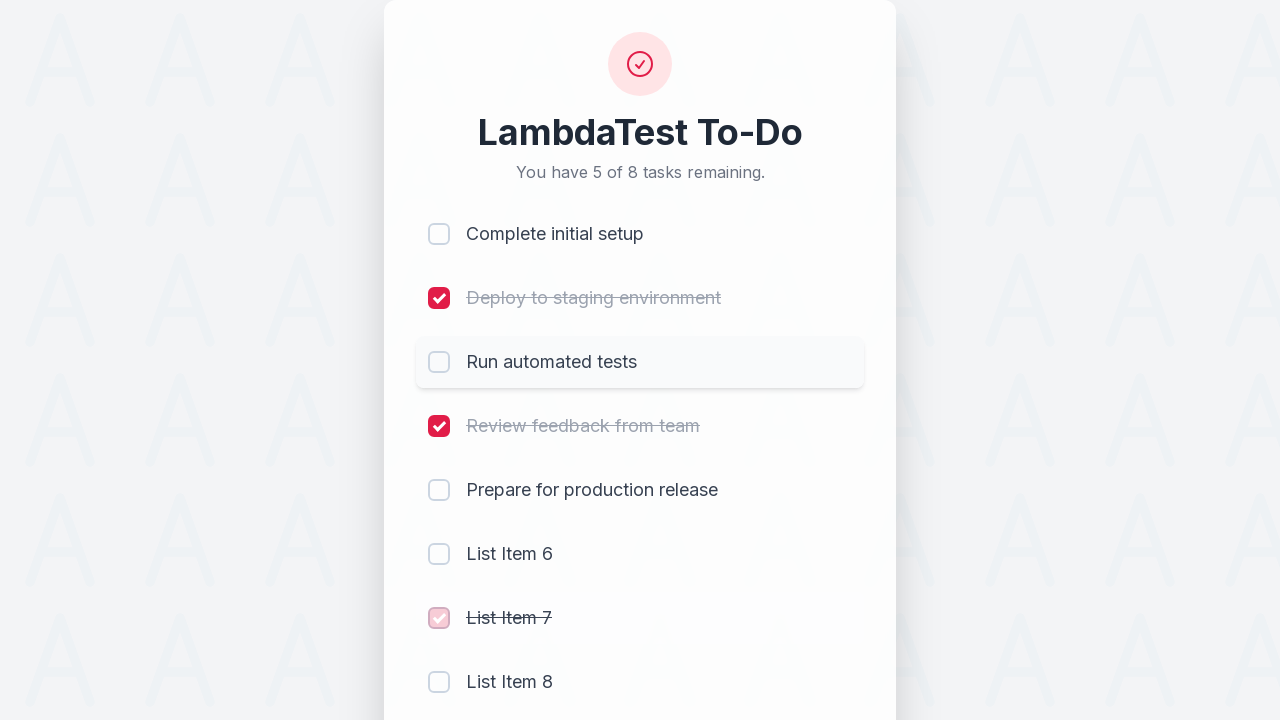

Checked todo item (li8) at (439, 682) on input[name='li8']
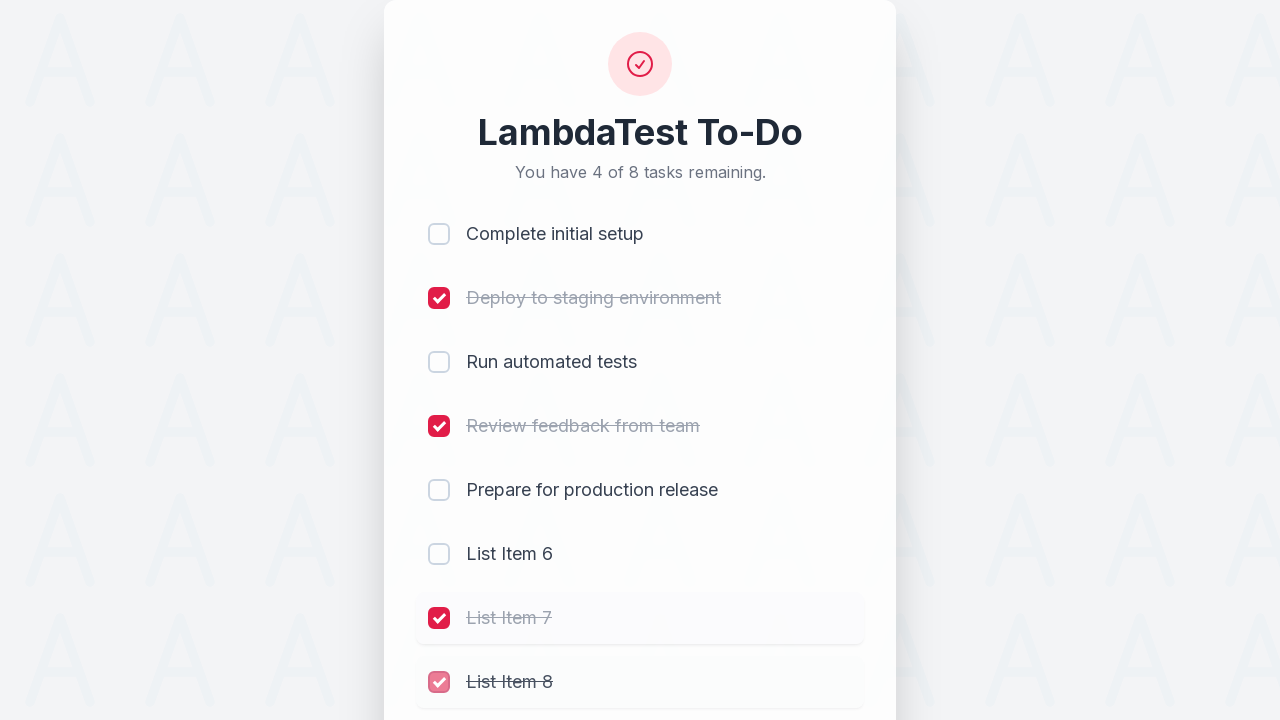

Filled input field with 'Get Taste of Lambda and Stick to It' on #sampletodotext
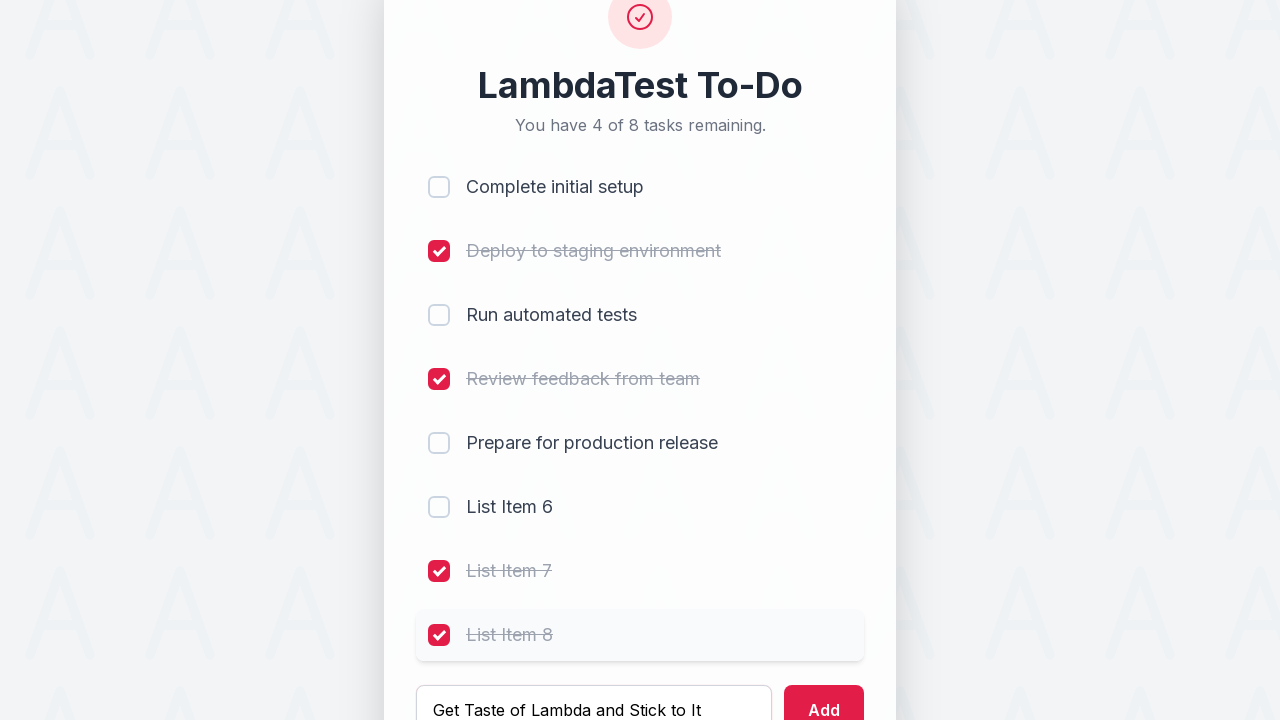

Clicked add button to create new todo item at (824, 695) on #addbutton
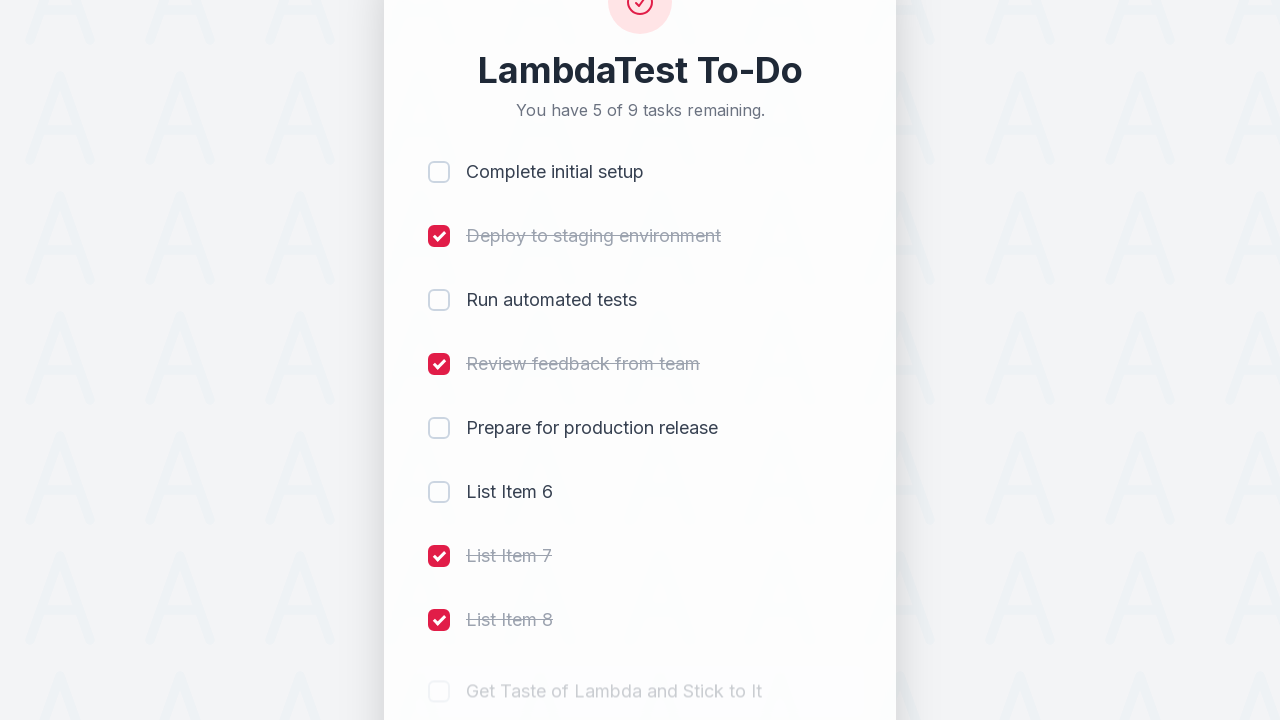

Checked newly added todo item (li9) at (439, 709) on input[name='li9']
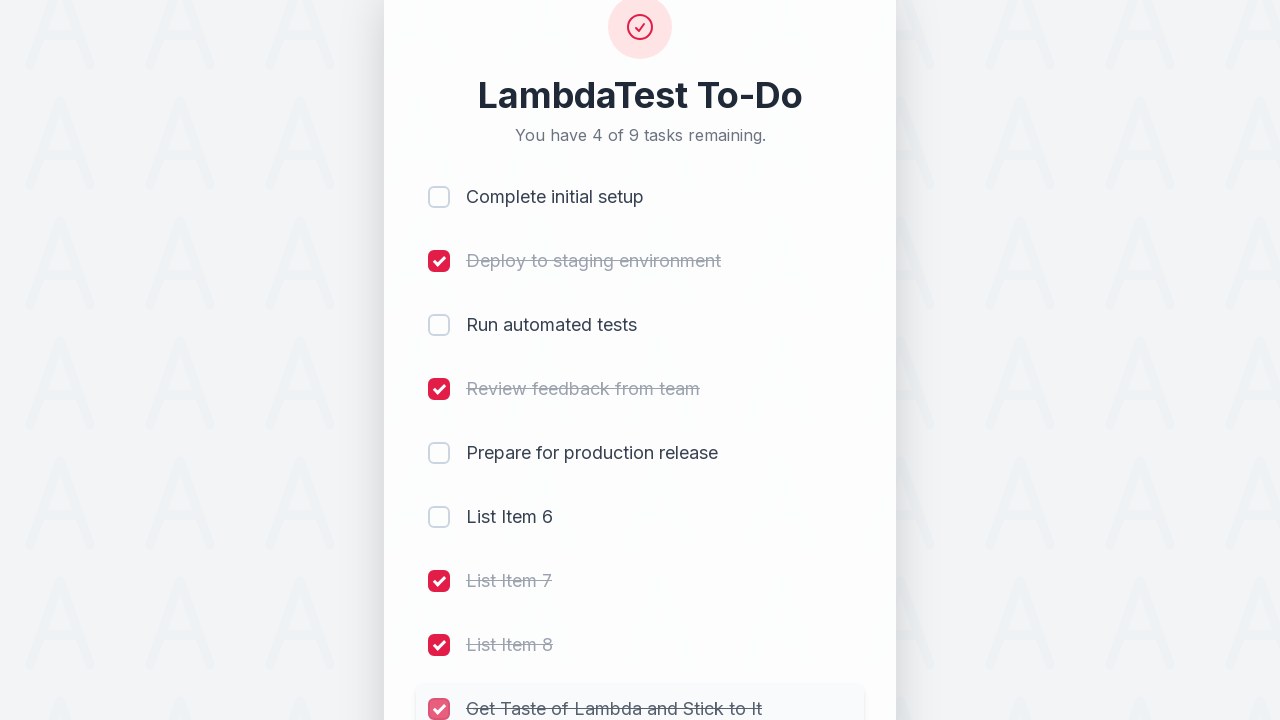

Verified newly added todo item appeared in the list
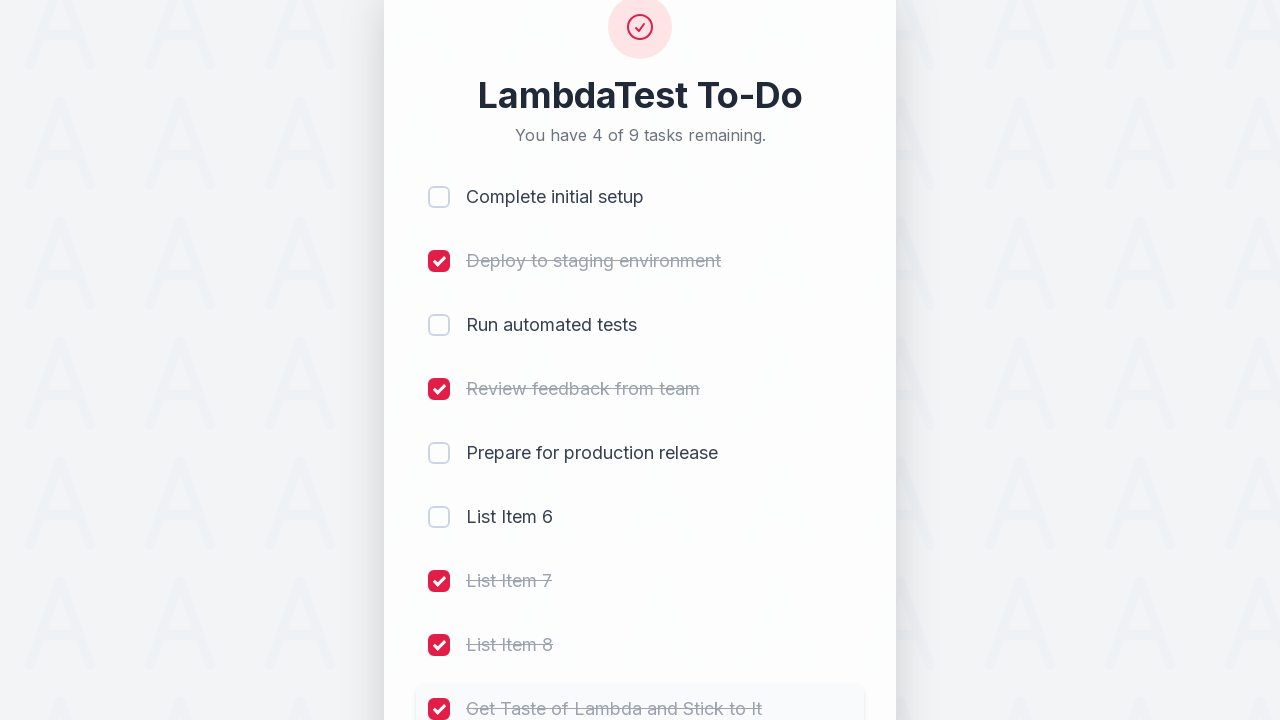

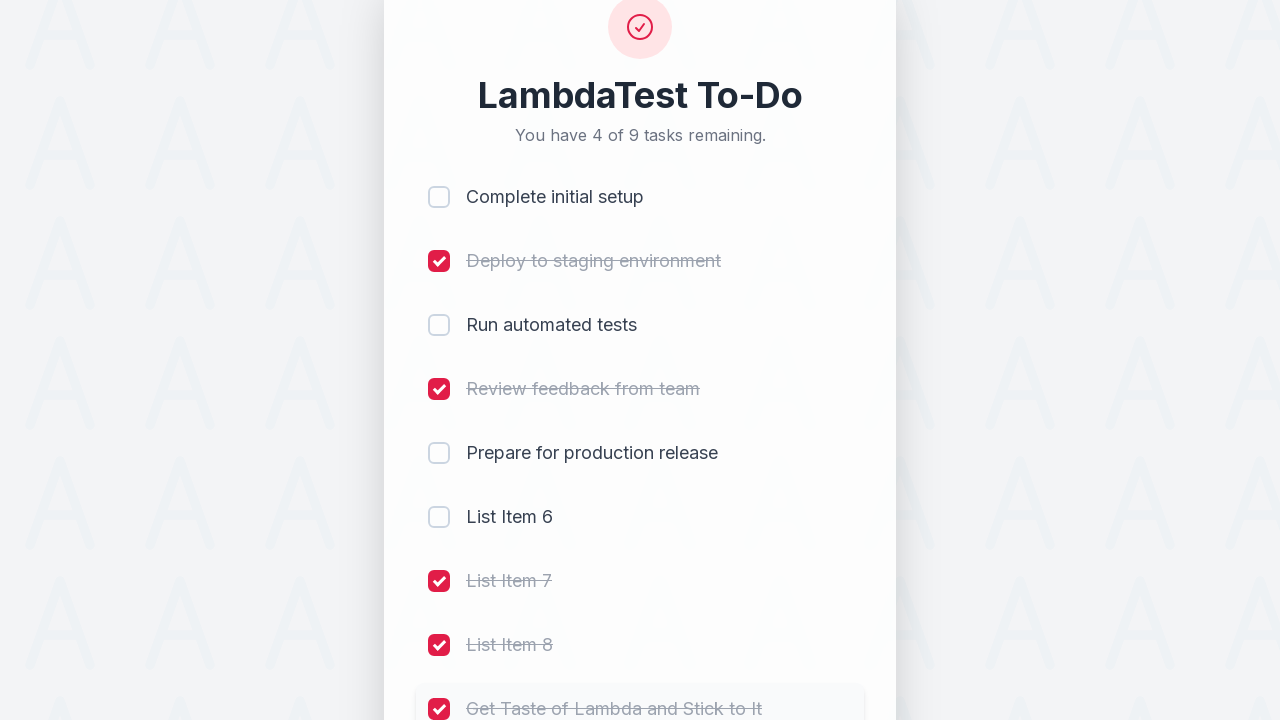